Tests browser window handling by clicking a button to open a new tab, switching to the new tab to verify content, and then switching back to the parent window

Starting URL: https://demoqa.com/browser-windows

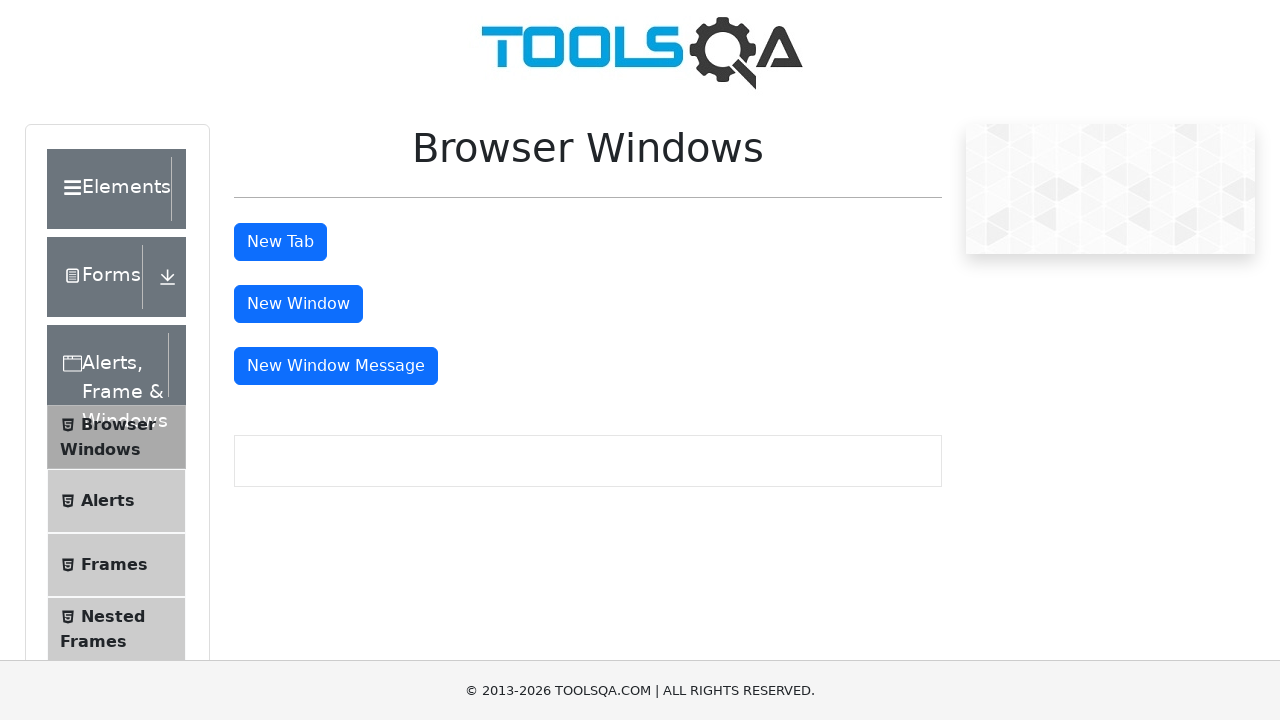

Clicked 'New Tab' button to open a new tab at (280, 242) on #tabButton
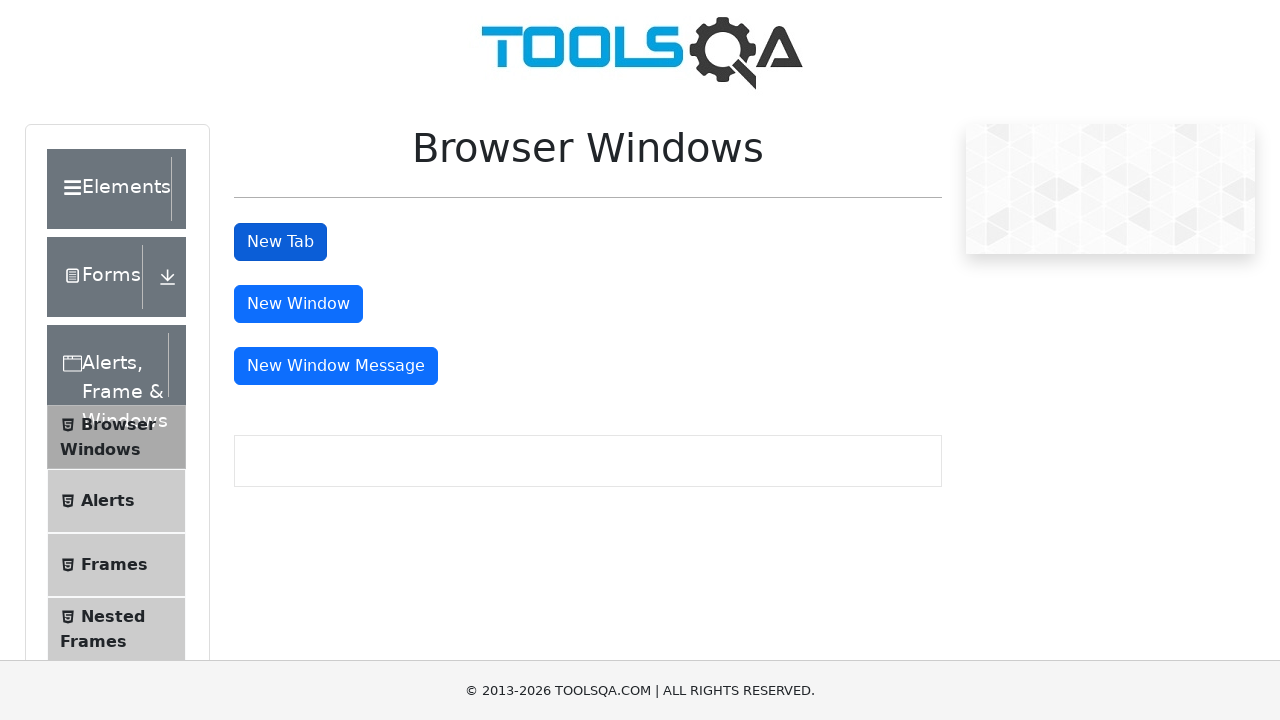

Captured new tab/page object
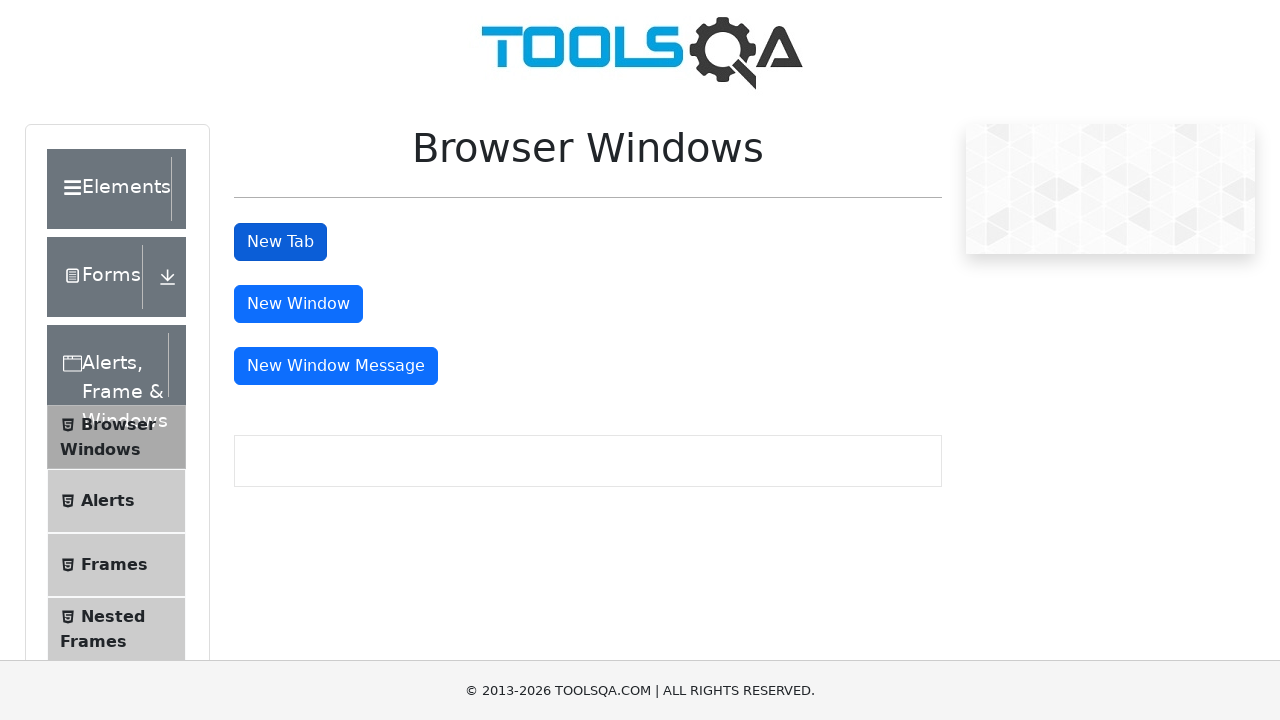

Waited for sample heading to load on new tab
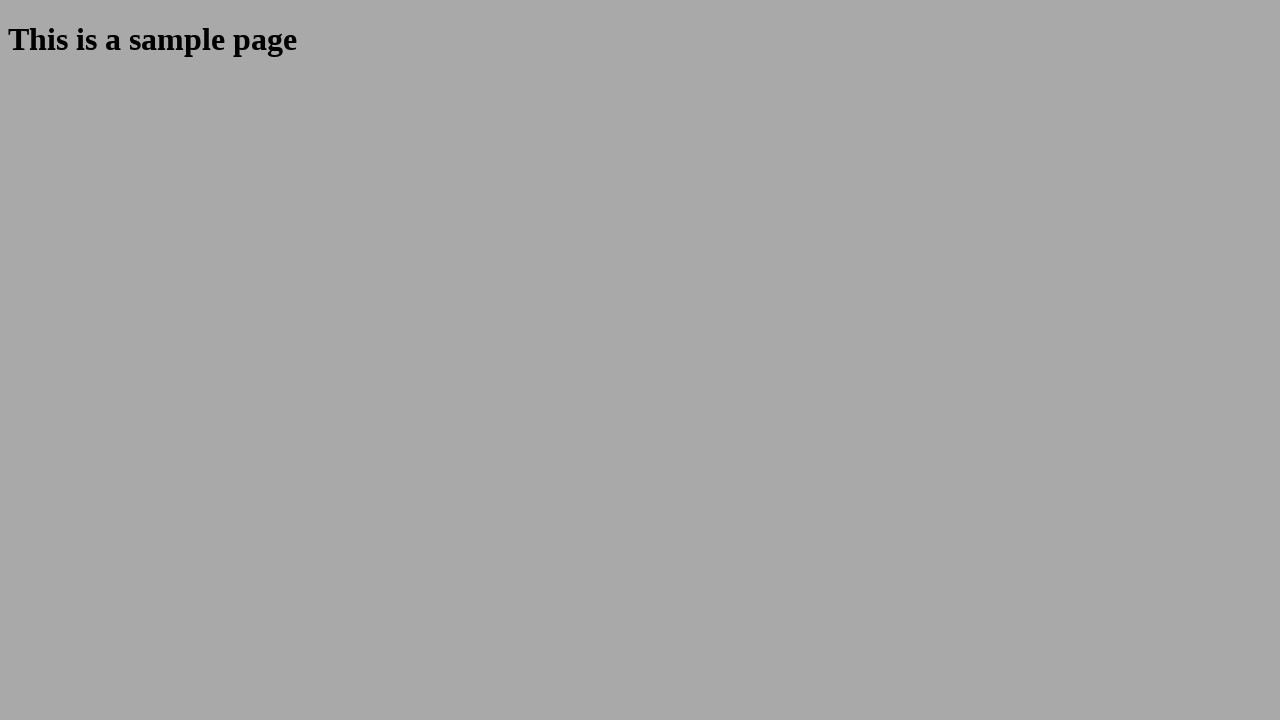

Retrieved sample heading text: 'This is a sample page'
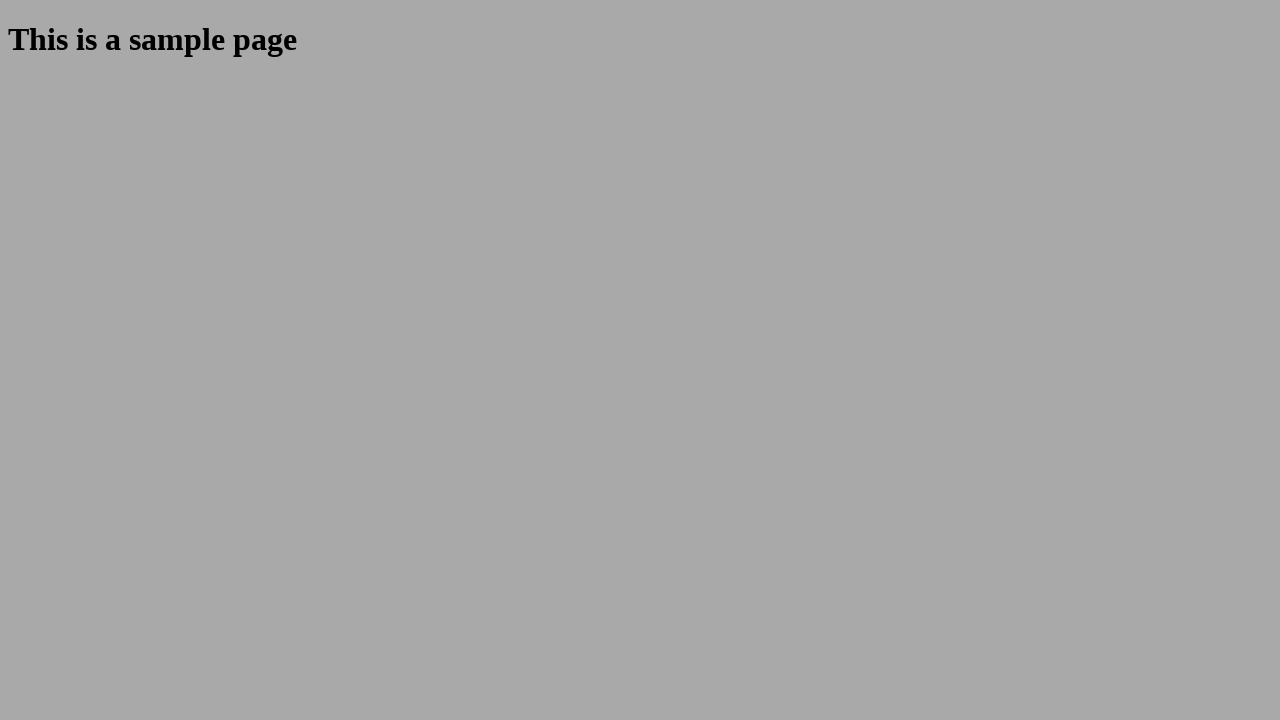

Closed the new tab
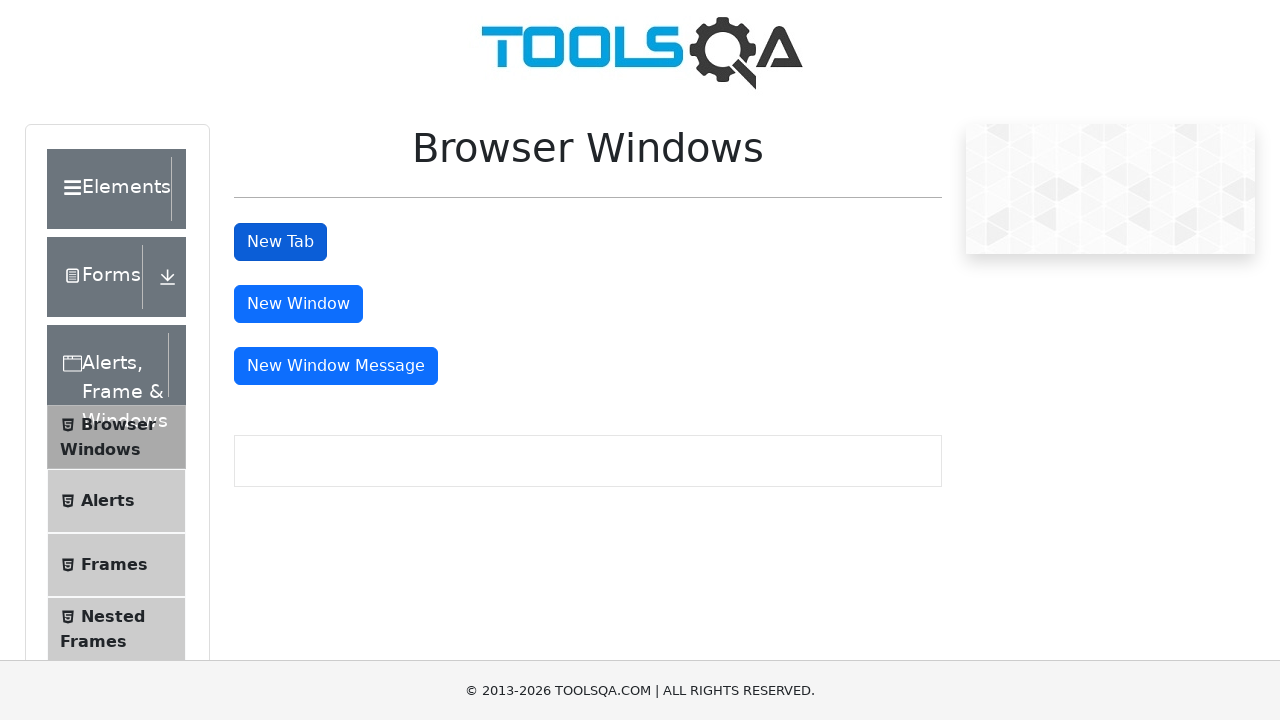

Verified 'New Tab' button is still present on parent window
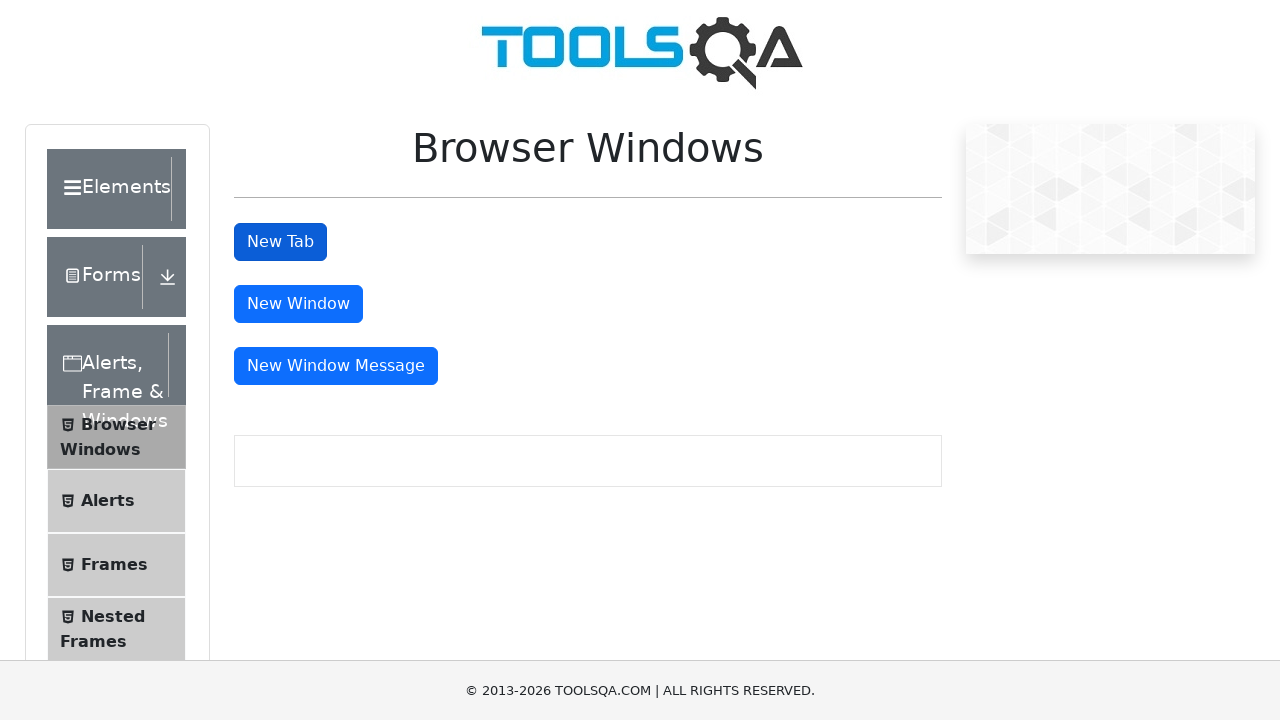

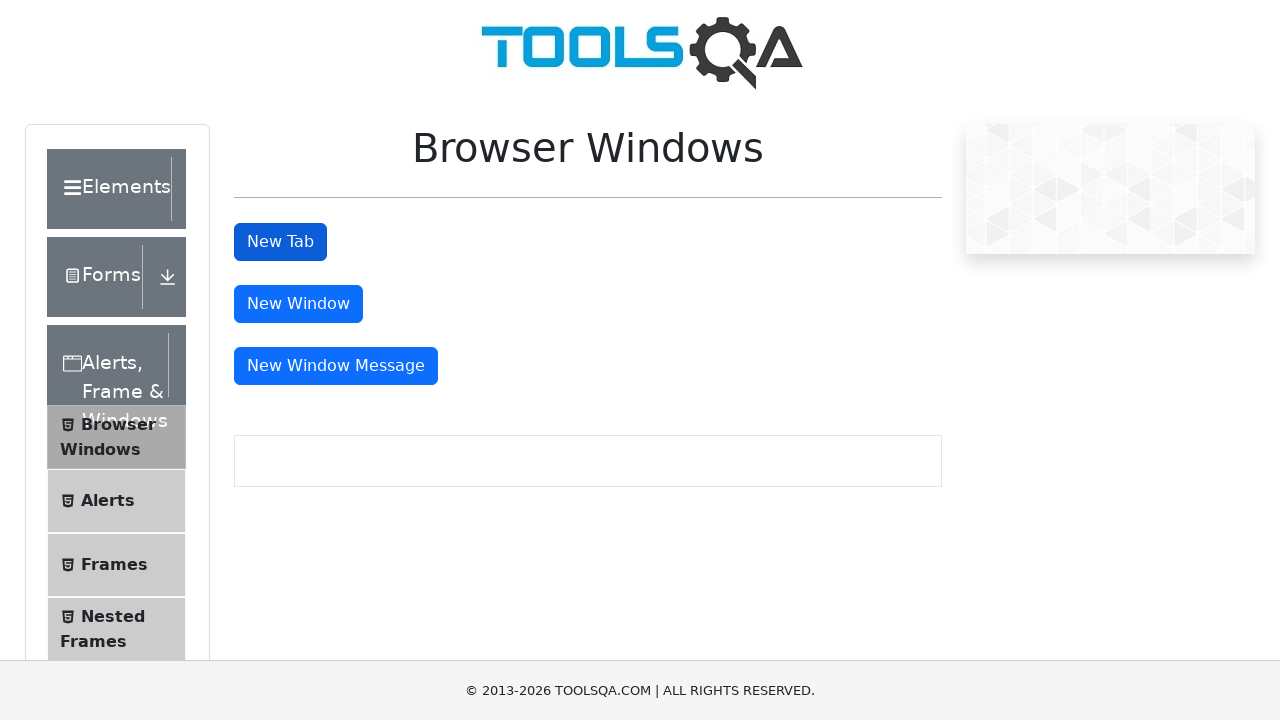